Tests right-click functionality on a button element by performing a context click action and verifying the resulting message

Starting URL: https://demoqa.com/buttons

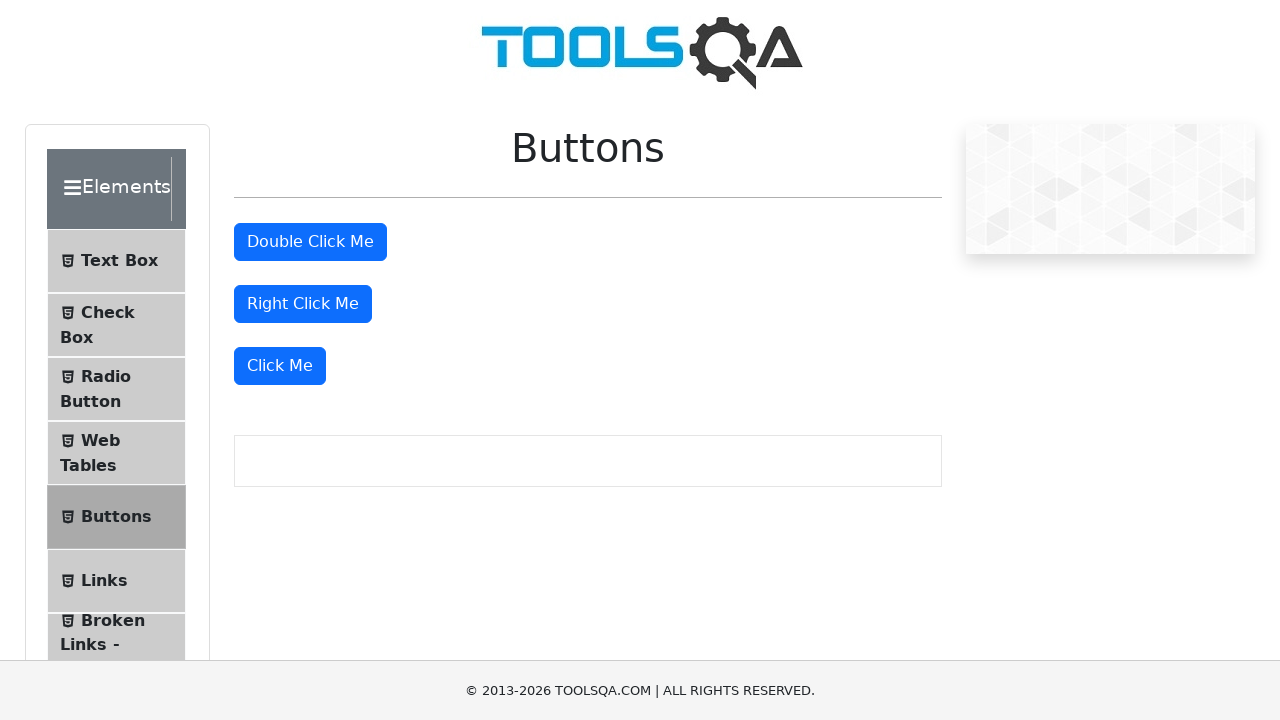

Performed right-click (context click) on the right-click button at (303, 304) on #rightClickBtn
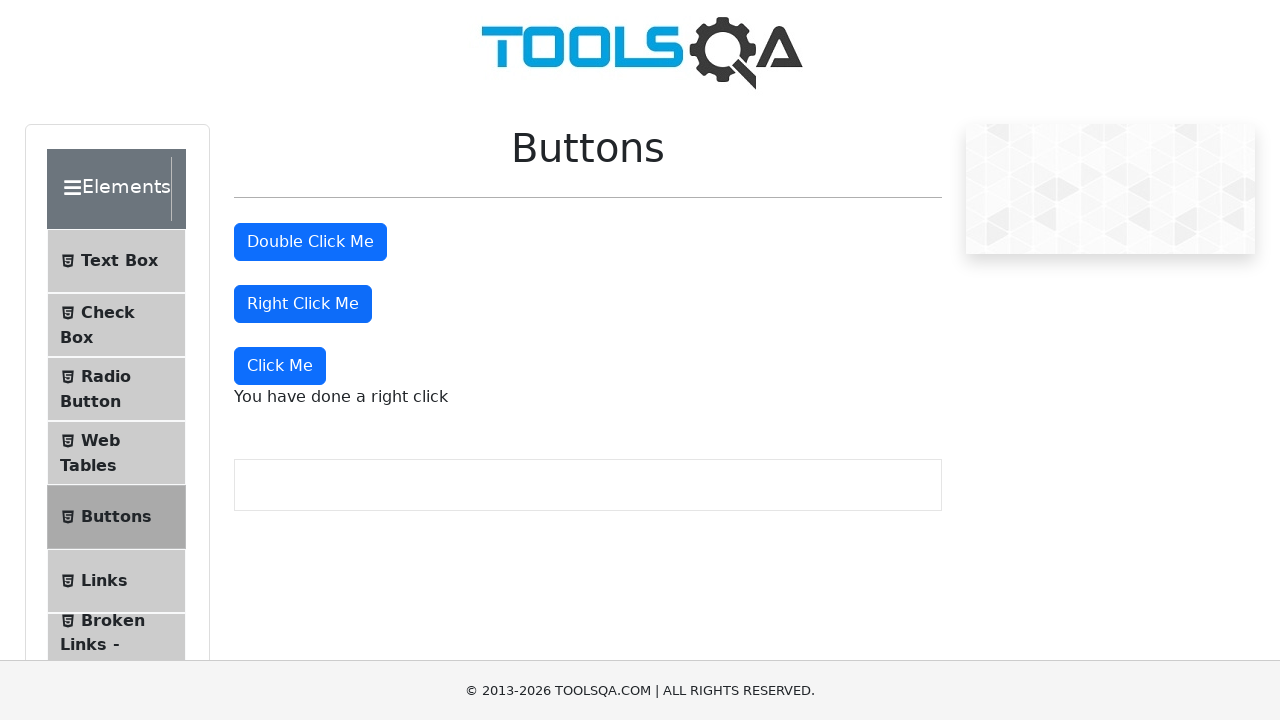

Right-click message appeared on the page
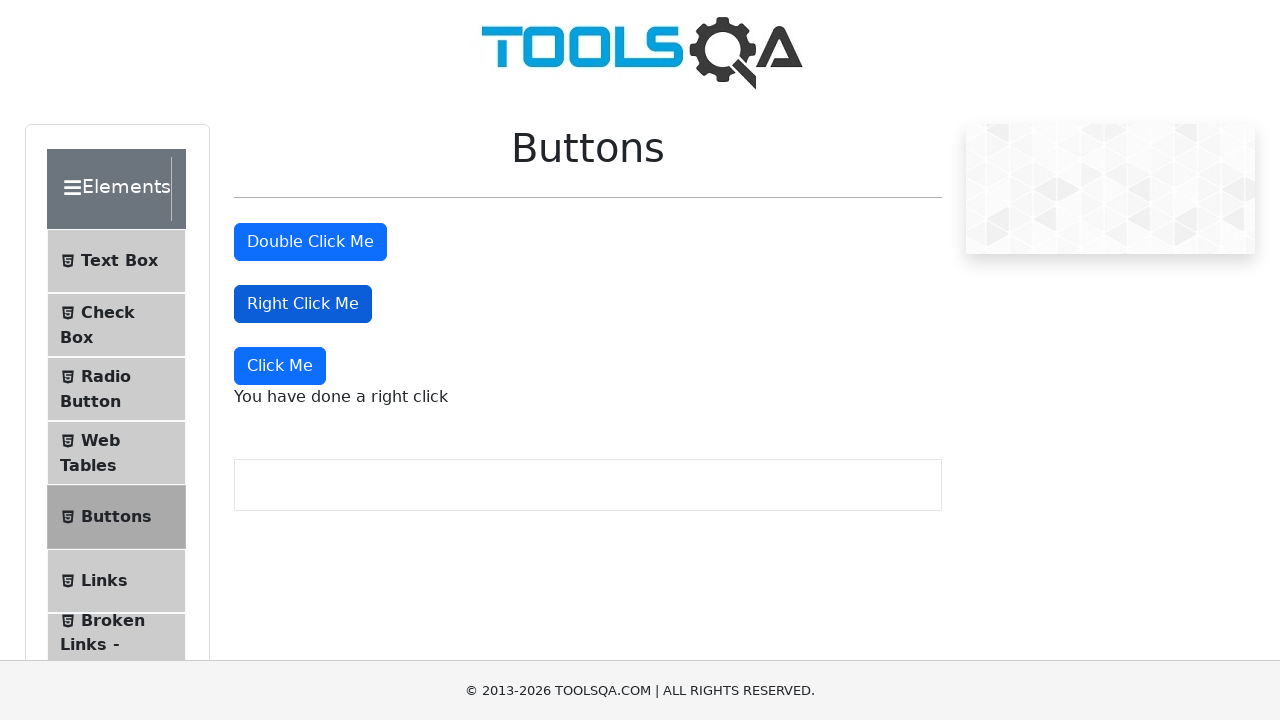

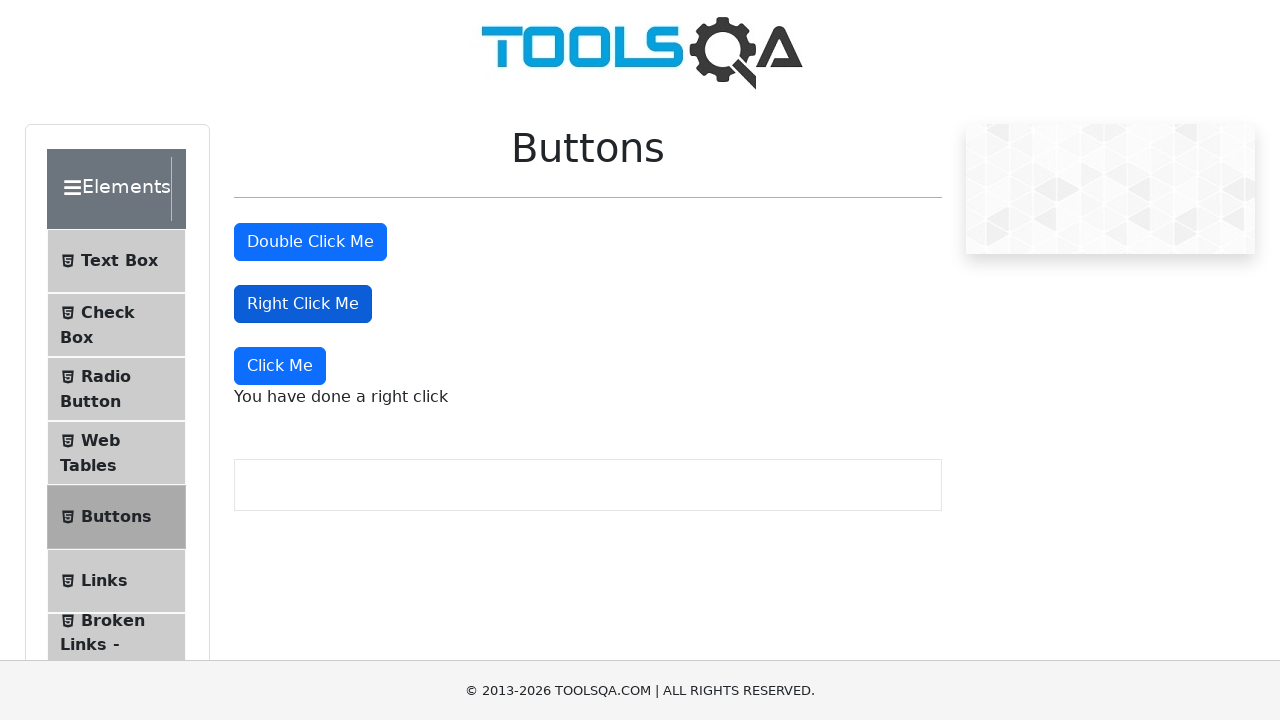